Tests drag and drop functionality by dragging column A to column B and verifying the columns swap positions

Starting URL: https://the-internet.herokuapp.com/drag_and_drop

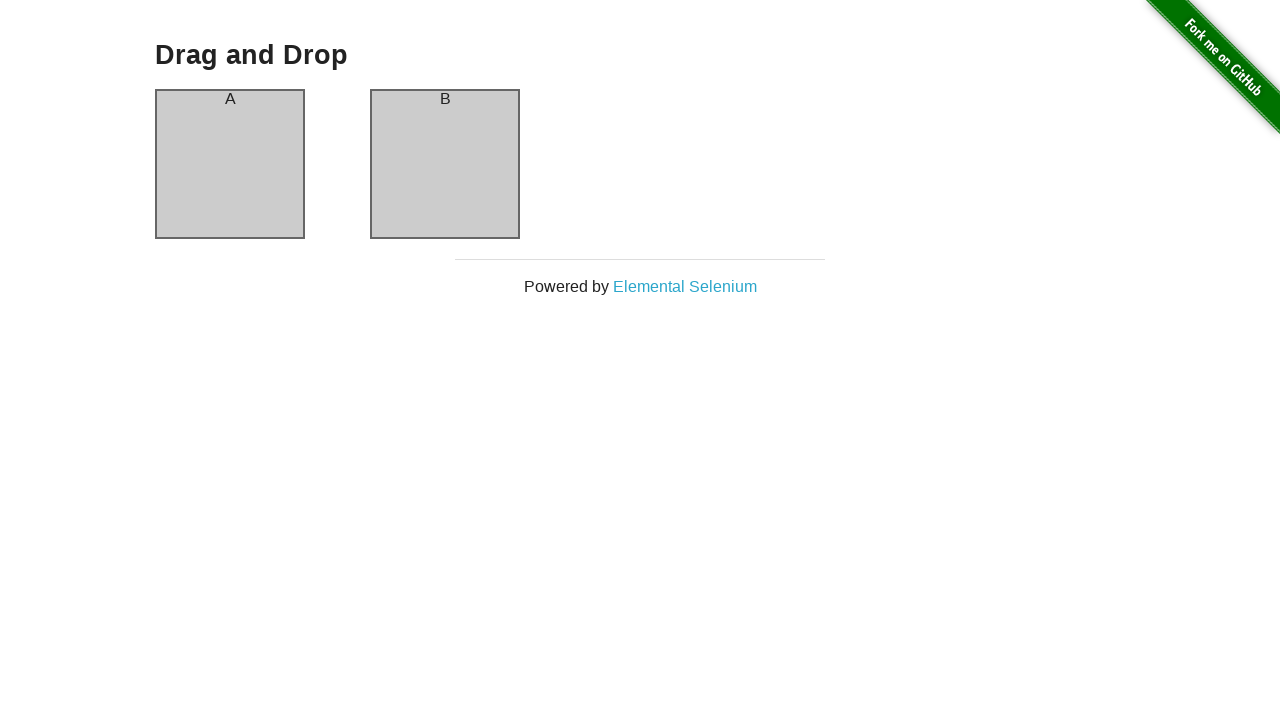

Waited for column A to be visible
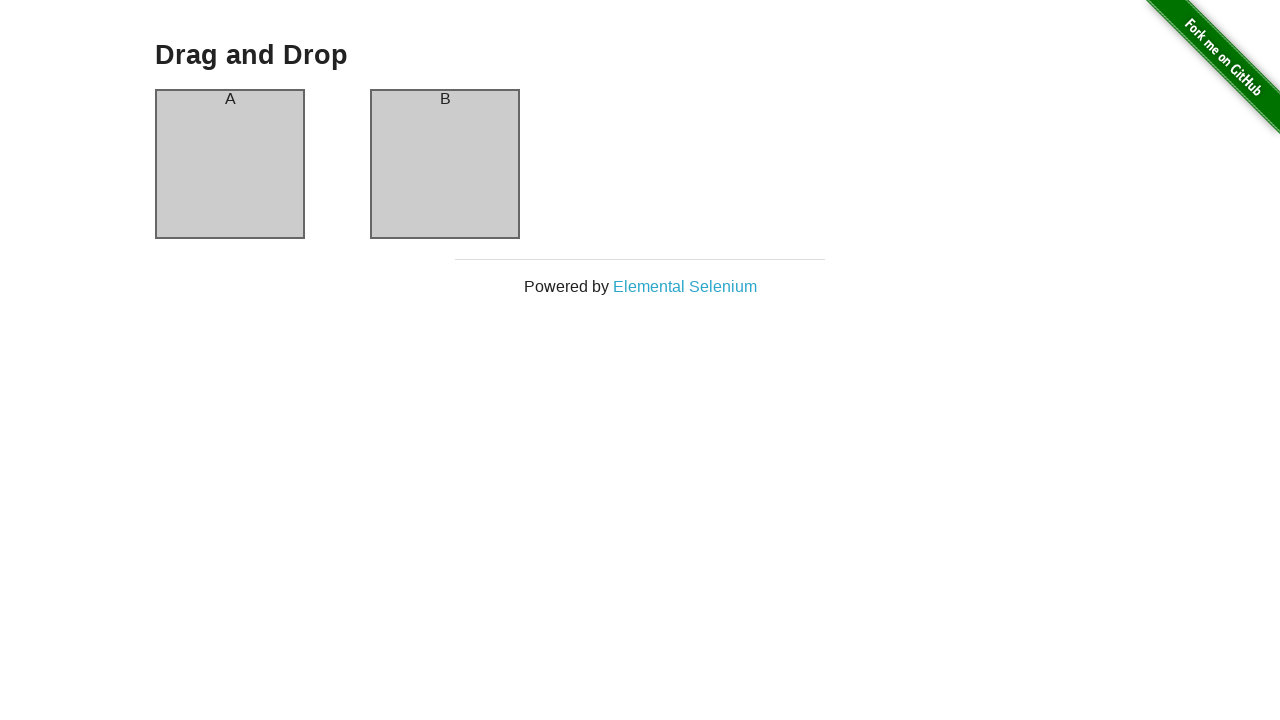

Waited for column B to be visible
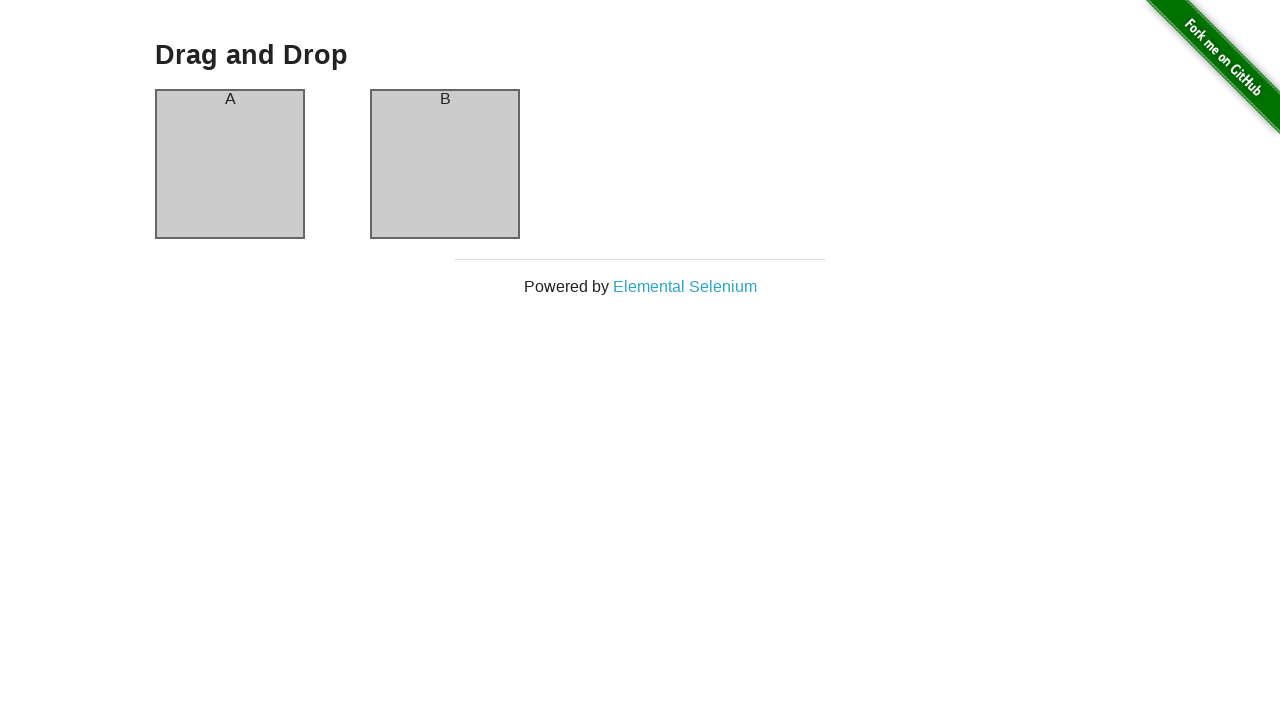

Dragged column A to column B at (445, 164)
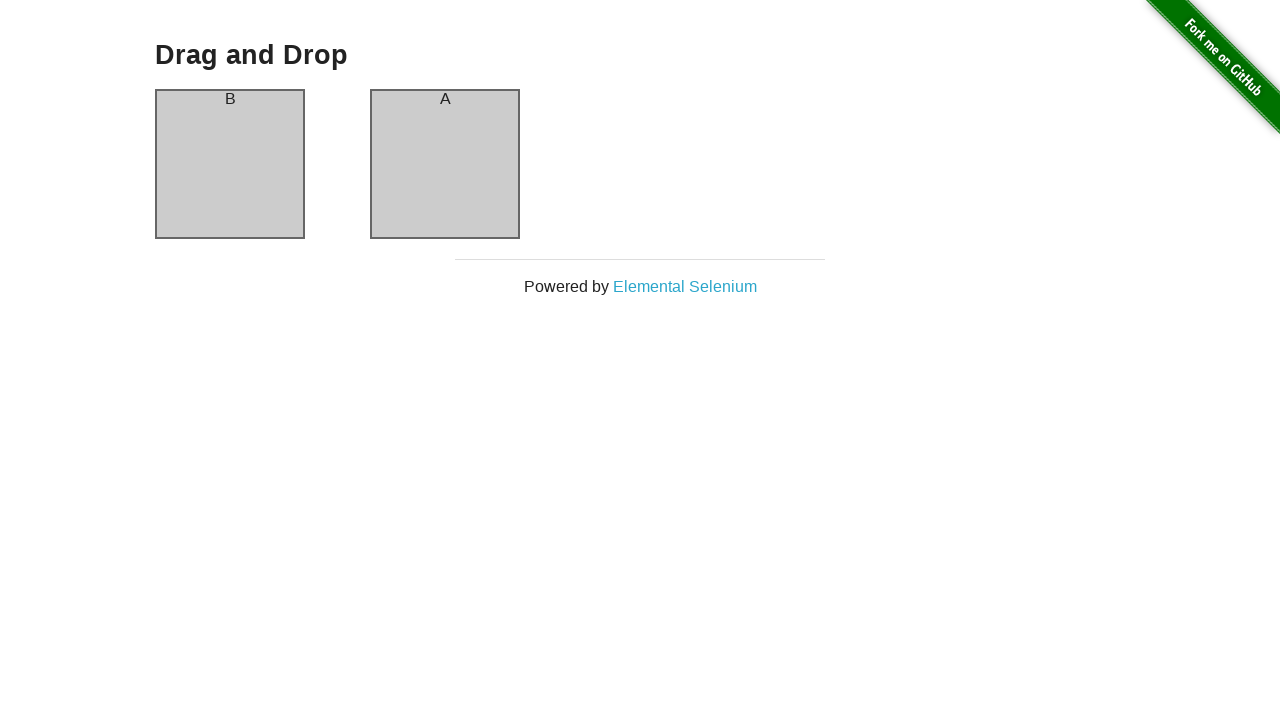

Verified columns swapped - first column now contains B
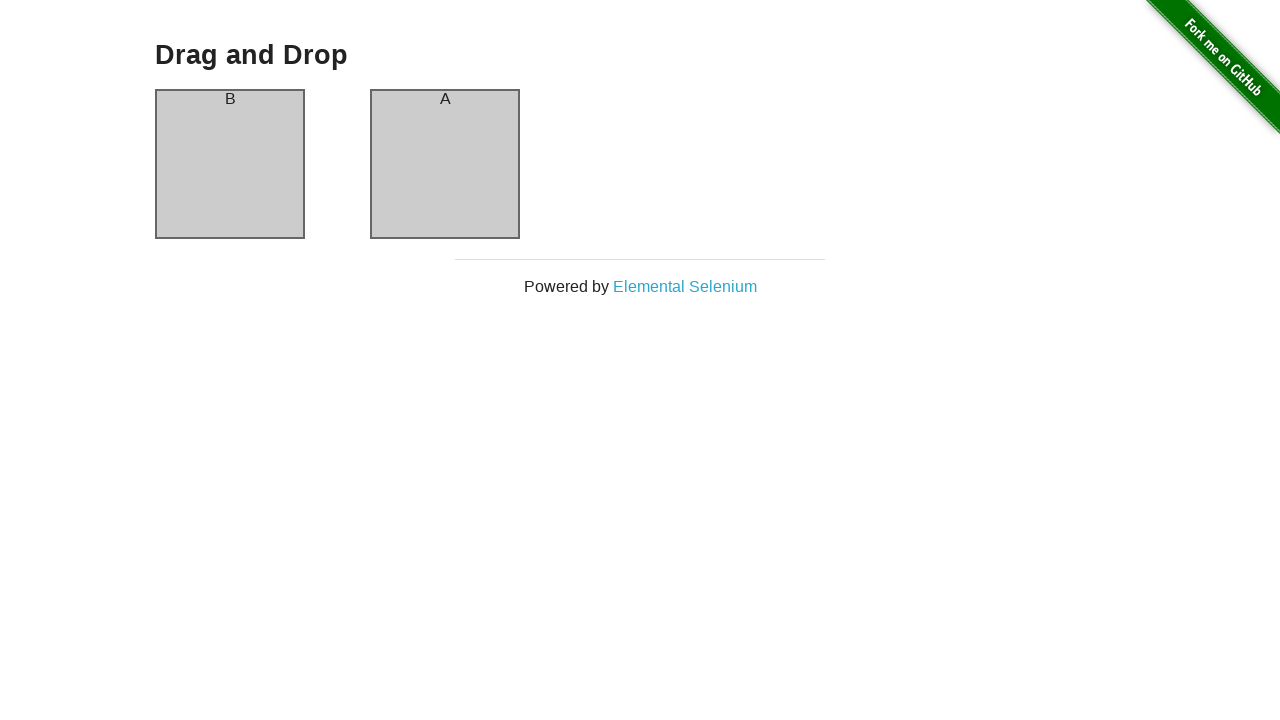

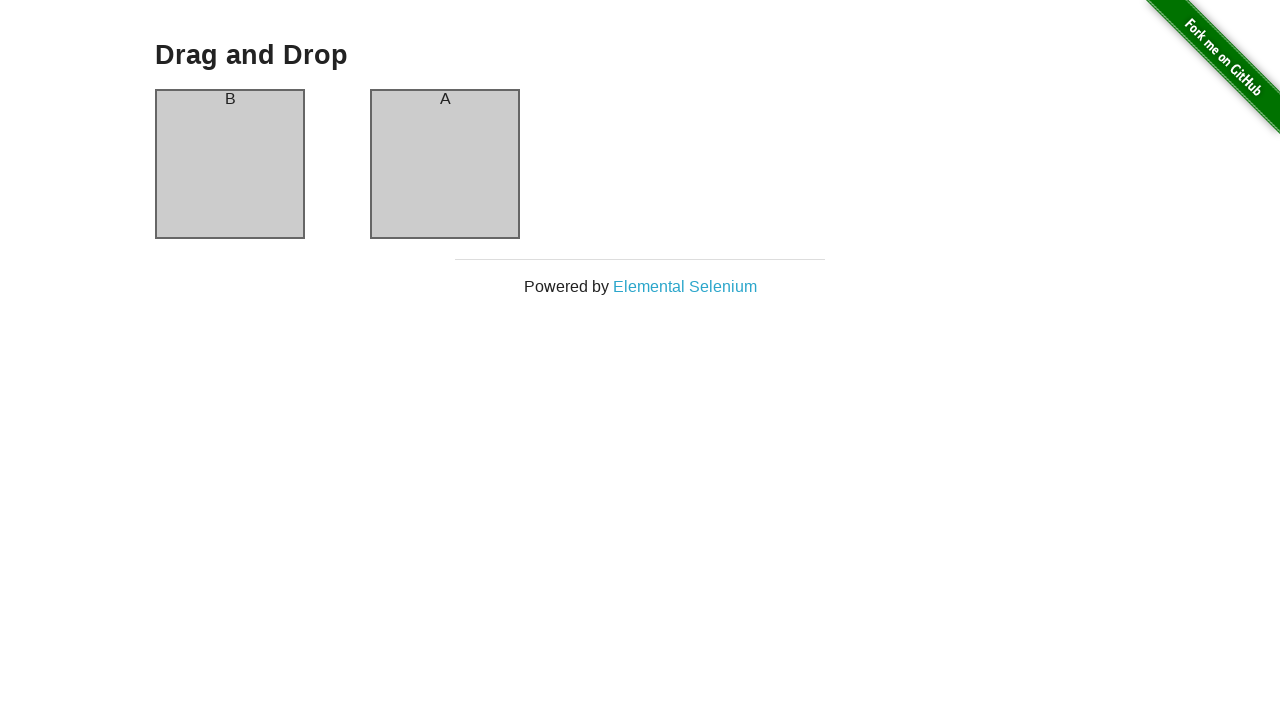